Tests modal dialog functionality by clicking a button to show a small modal dialog

Starting URL: https://demoqa.com/modal-dialogs

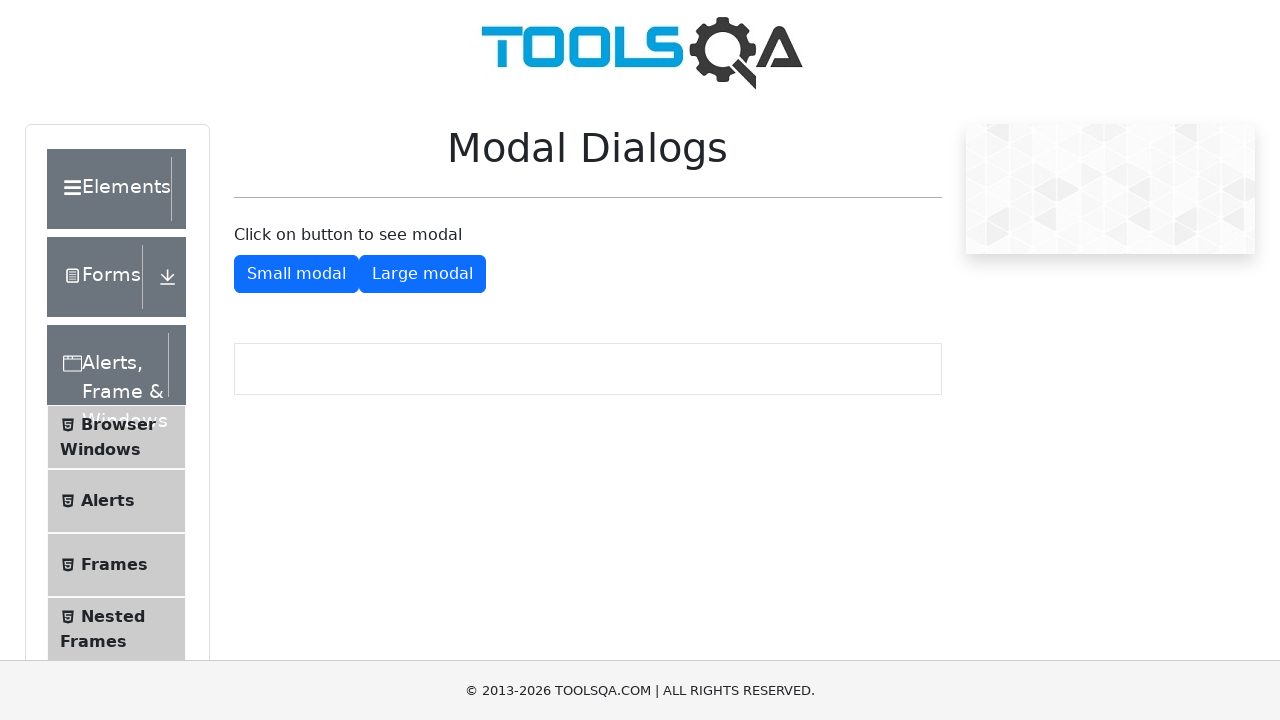

Located the show small modal button
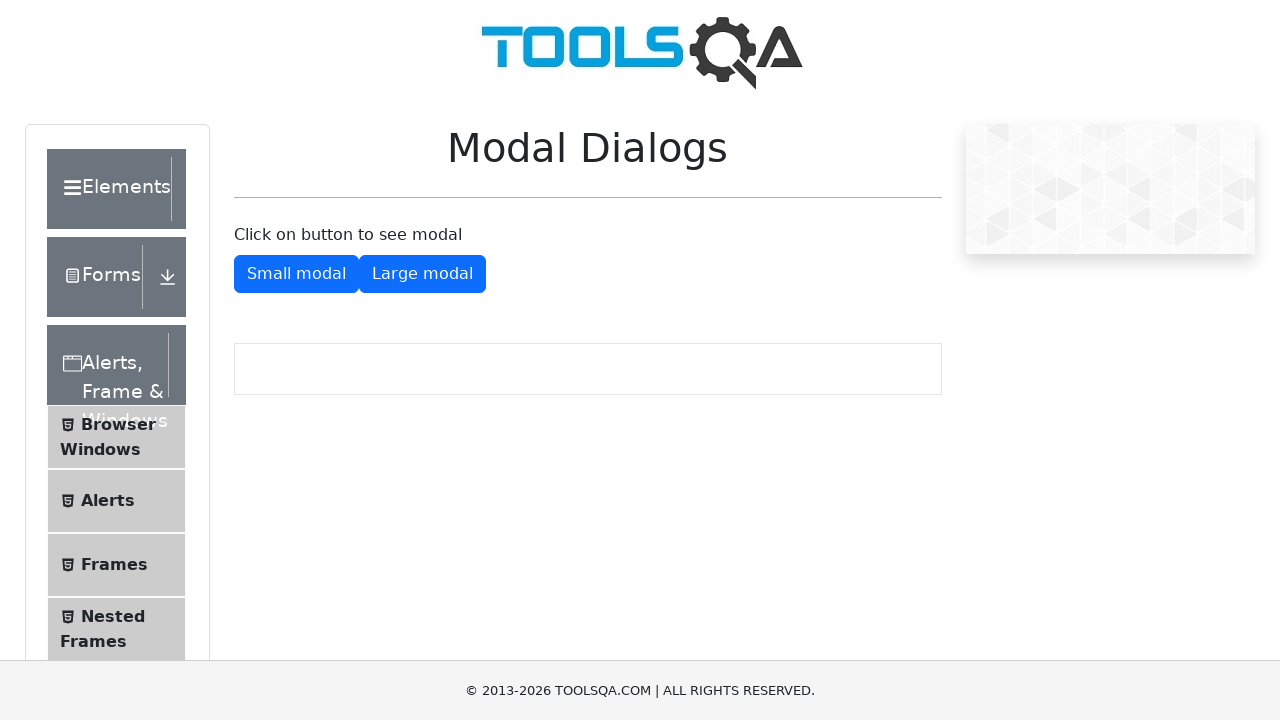

Scrolled small modal button into view
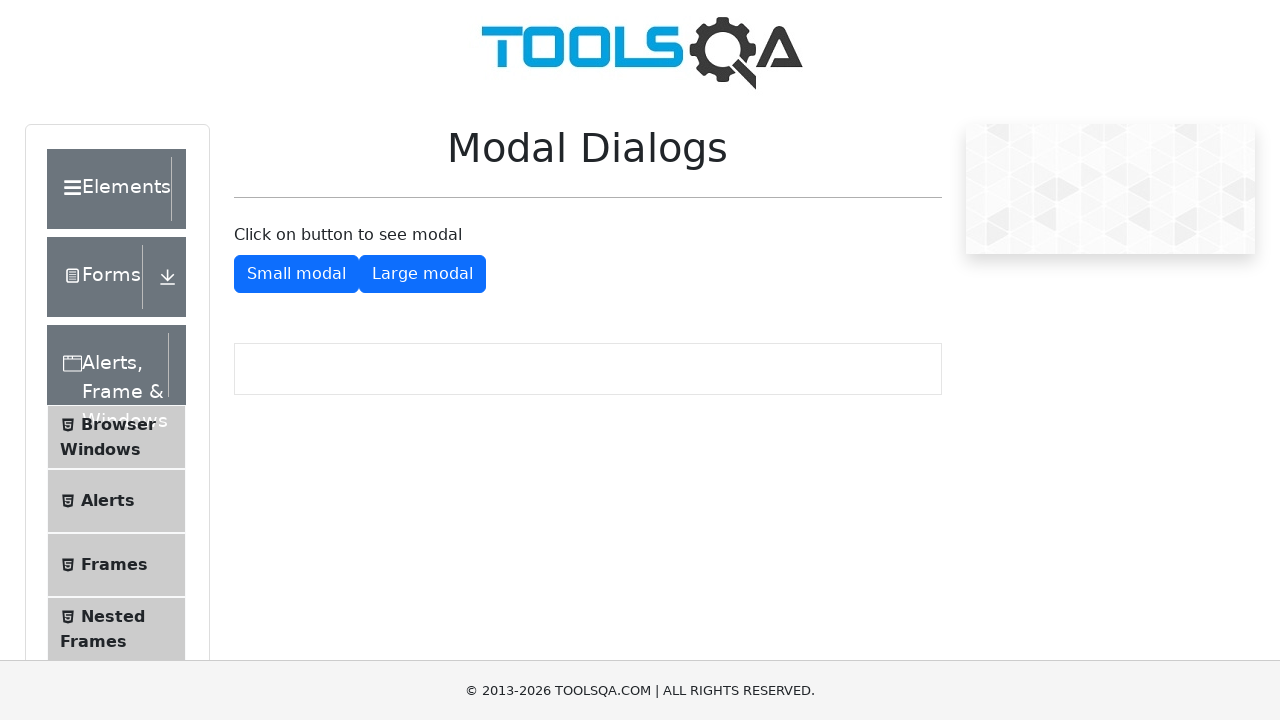

Clicked button to show small modal dialog at (296, 274) on #showSmallModal
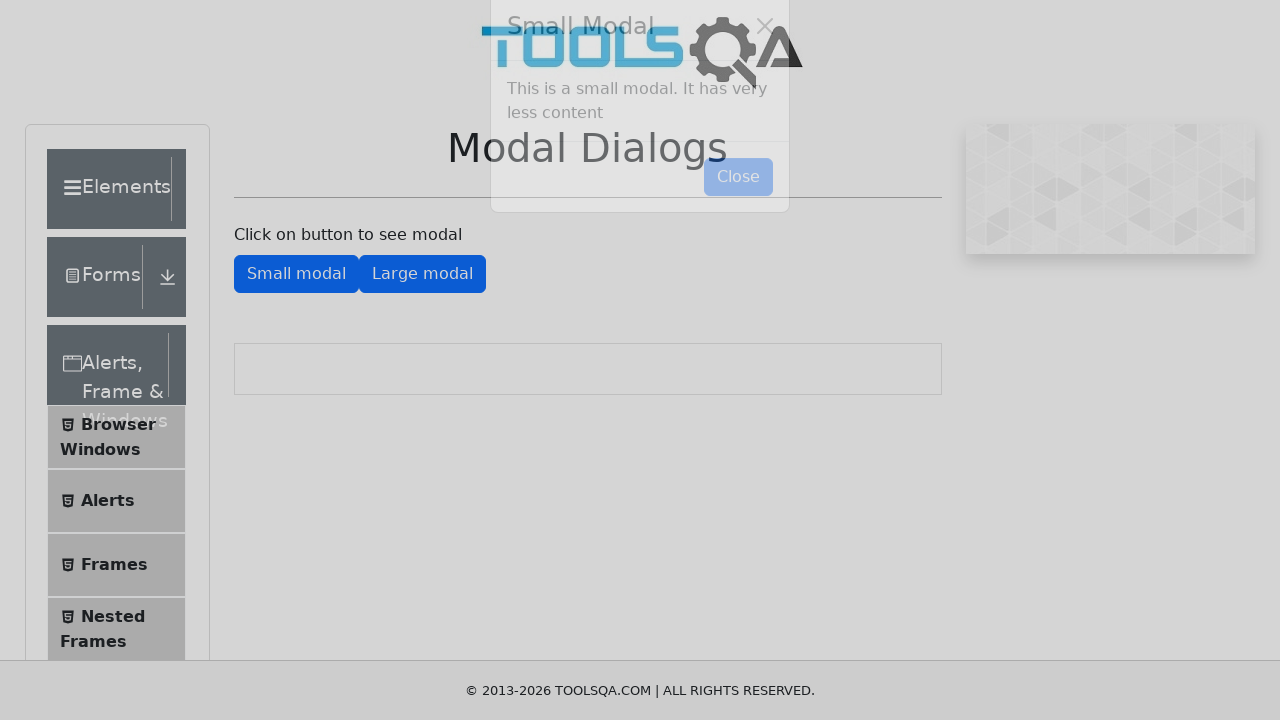

Modal dialog appeared and became visible
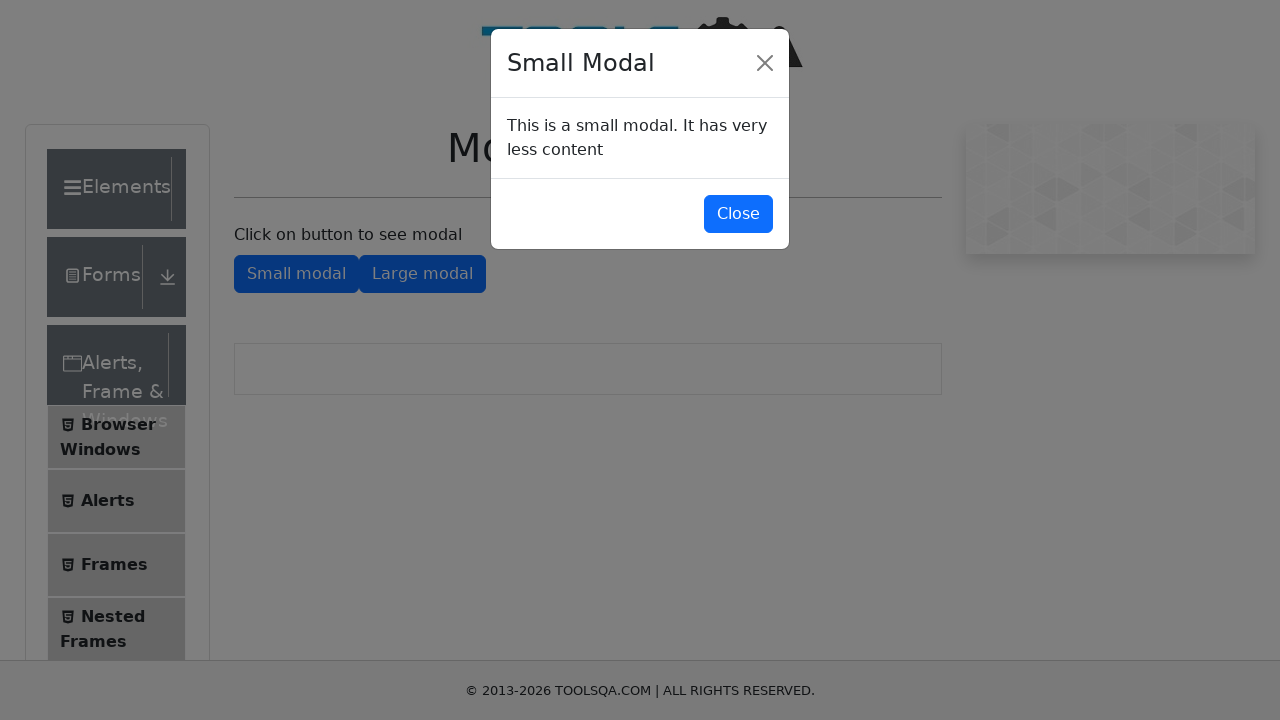

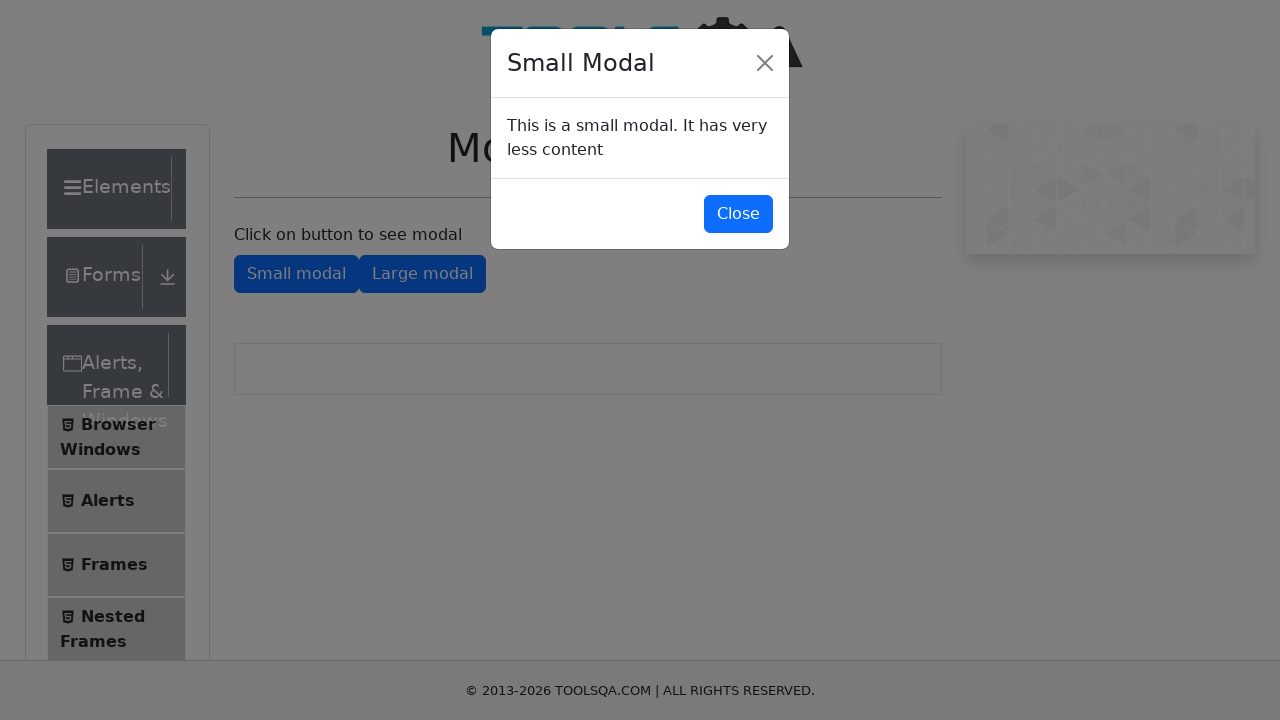